Tests table sorting by clicking the dues column header twice to sort in descending order and verifying the values are properly sorted

Starting URL: http://the-internet.herokuapp.com/tables

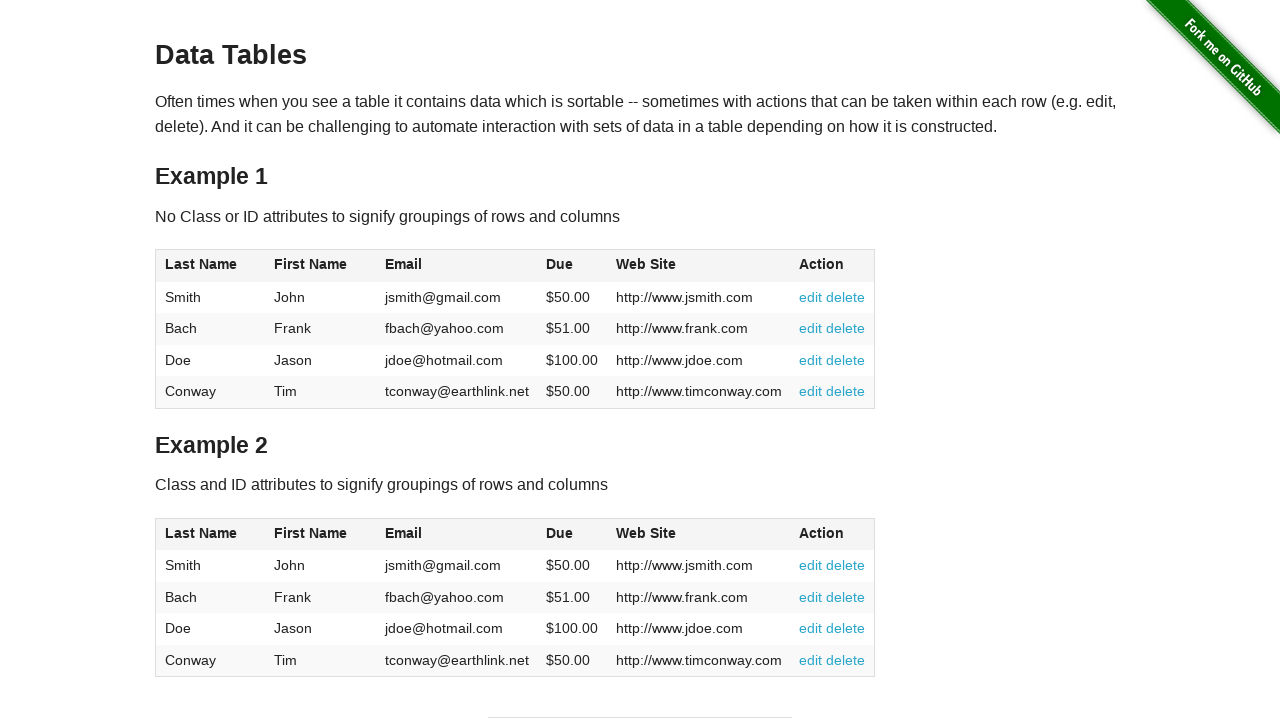

Clicked dues column header first time at (572, 266) on #table1 thead tr th:nth-of-type(4)
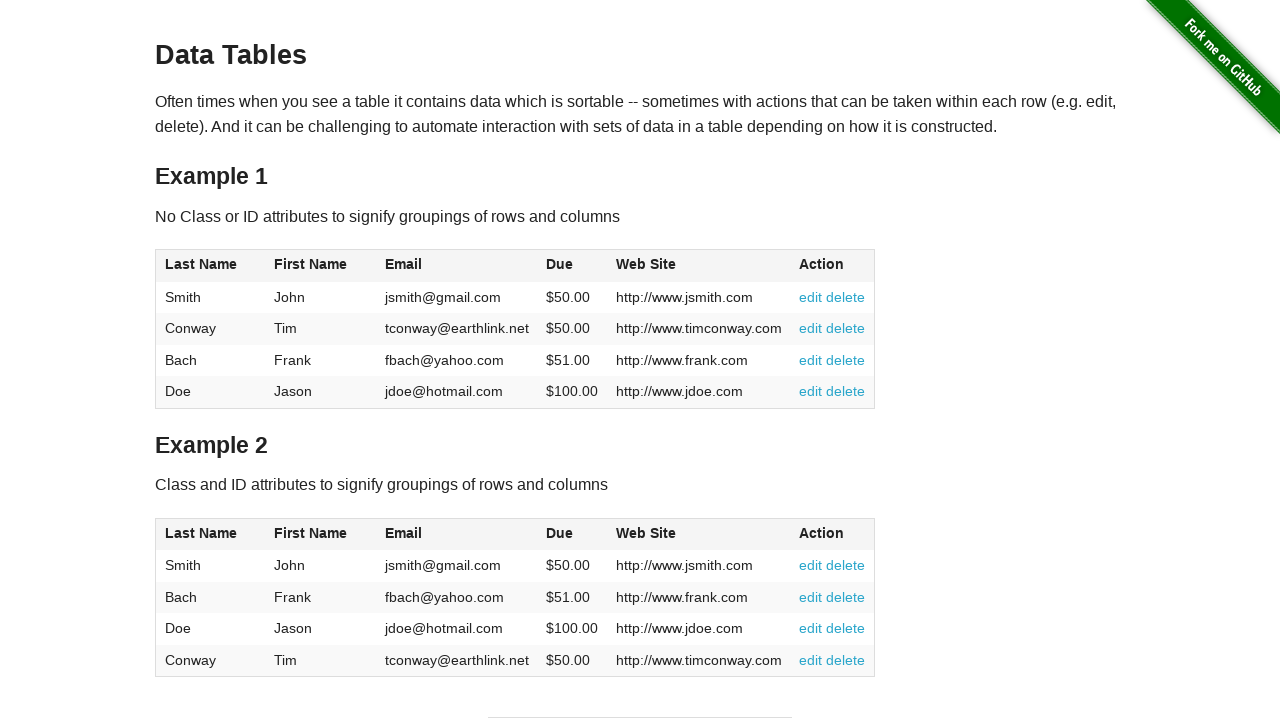

Clicked dues column header second time to sort in descending order at (572, 266) on #table1 thead tr th:nth-of-type(4)
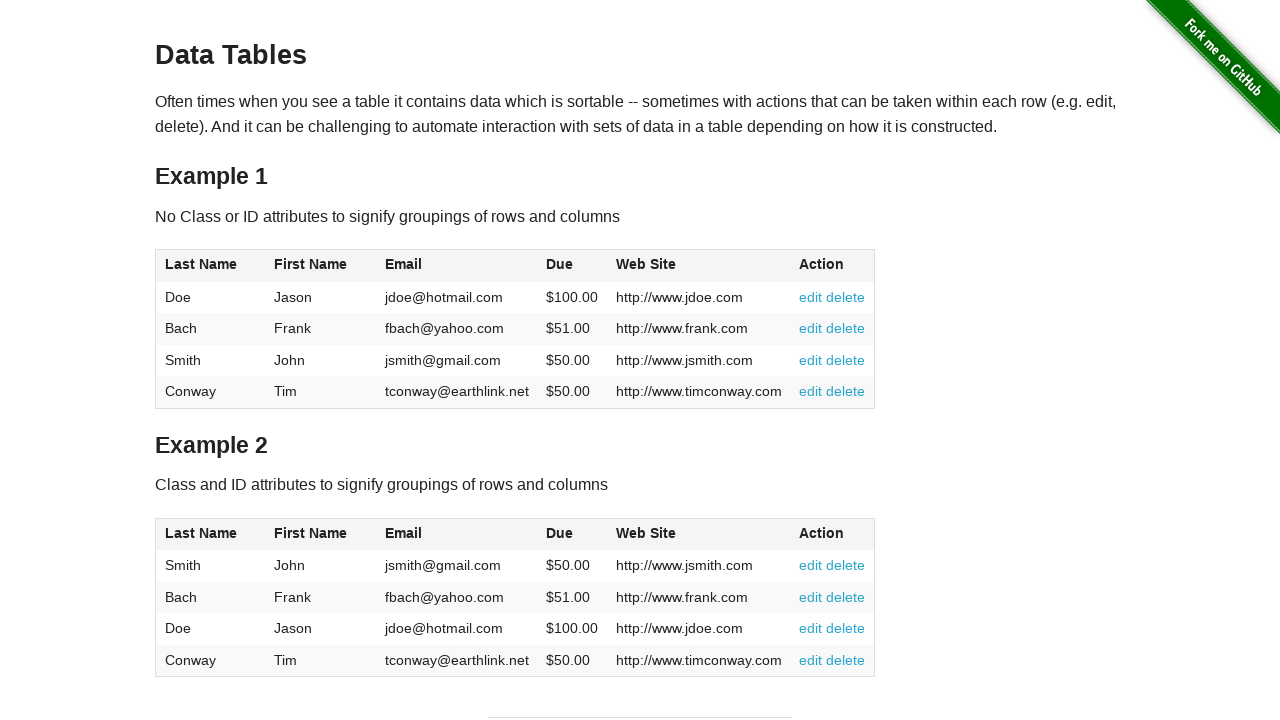

Located all dues values in table body
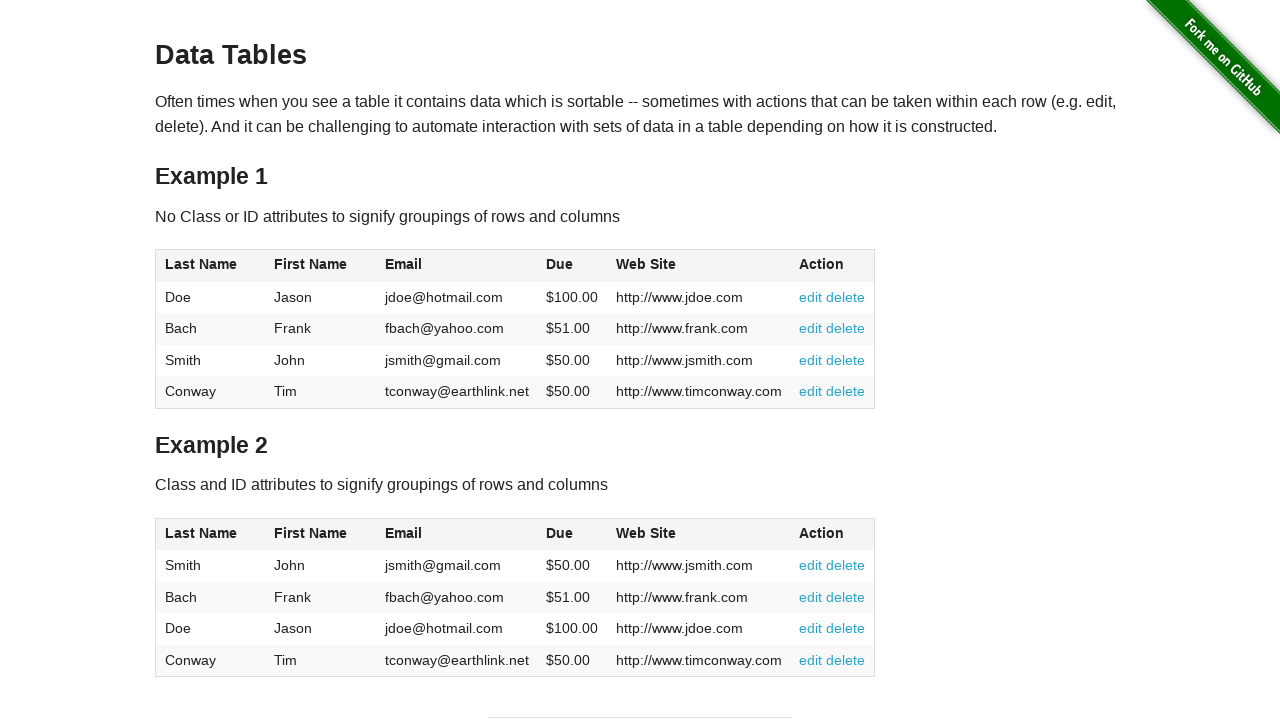

Extracted and converted all dues values to floats
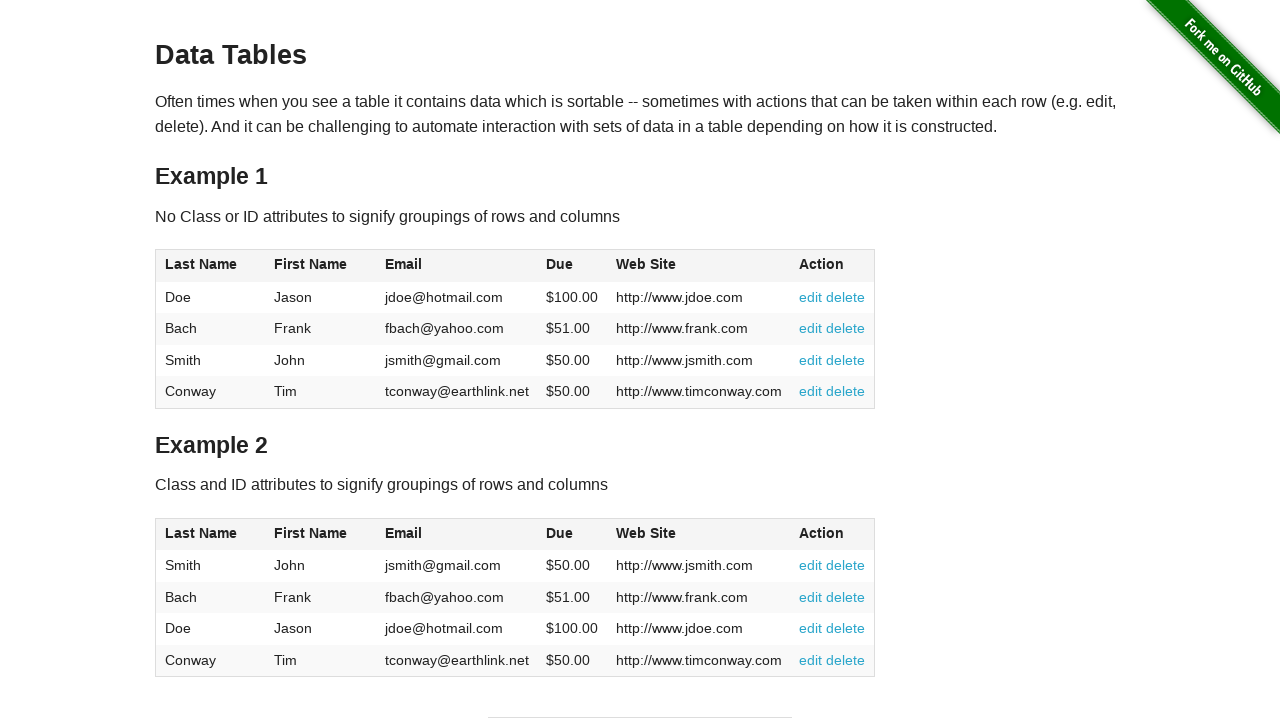

Verified dues value 100.0 >= 51.0 in descending order
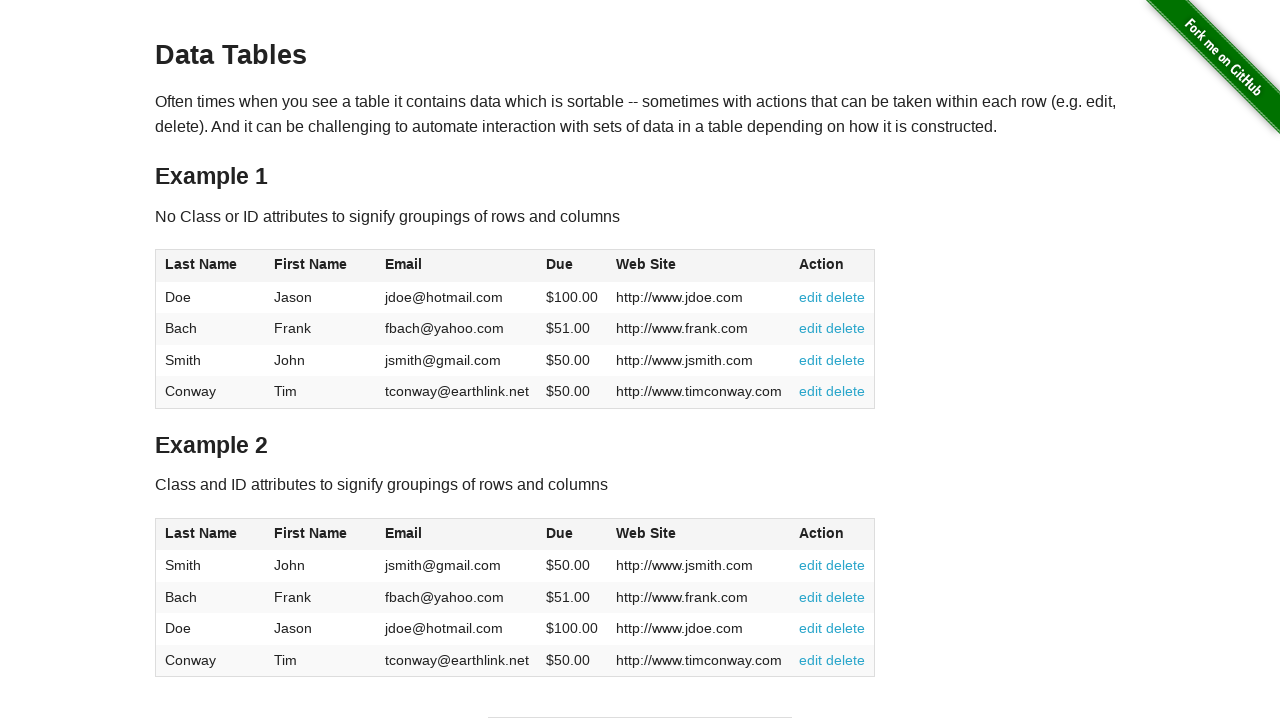

Verified dues value 51.0 >= 50.0 in descending order
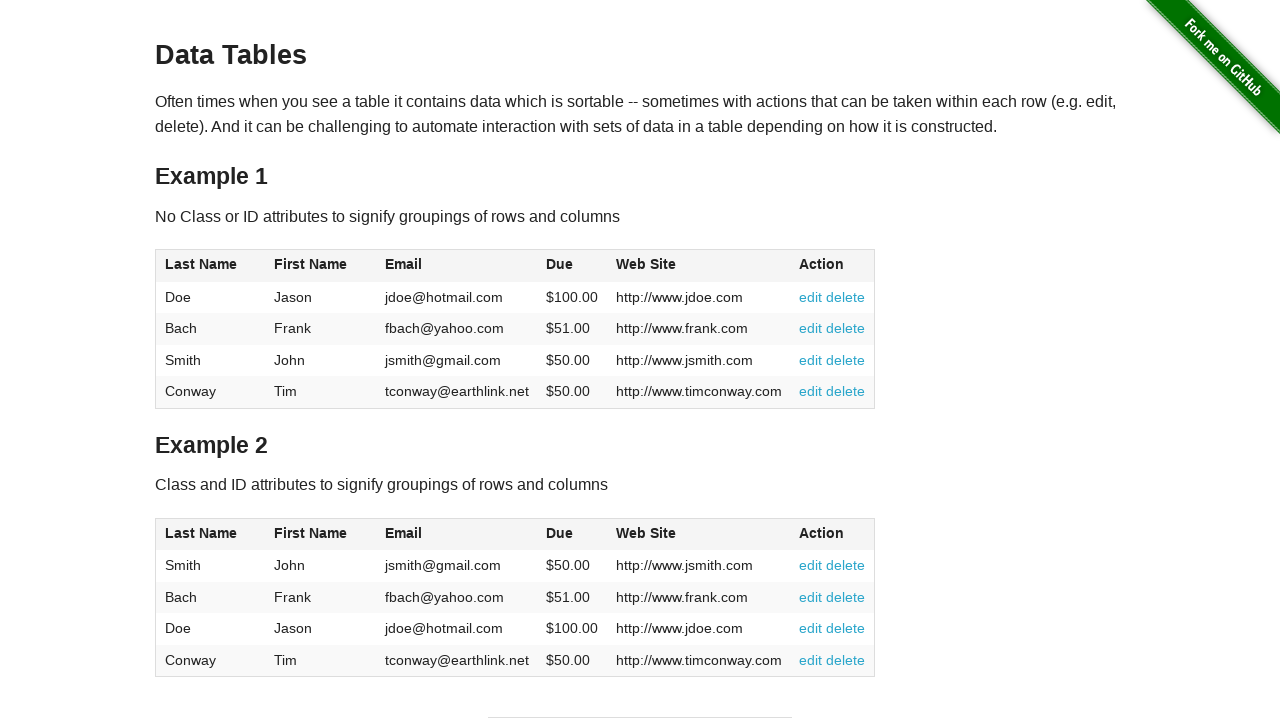

Verified dues value 50.0 >= 50.0 in descending order
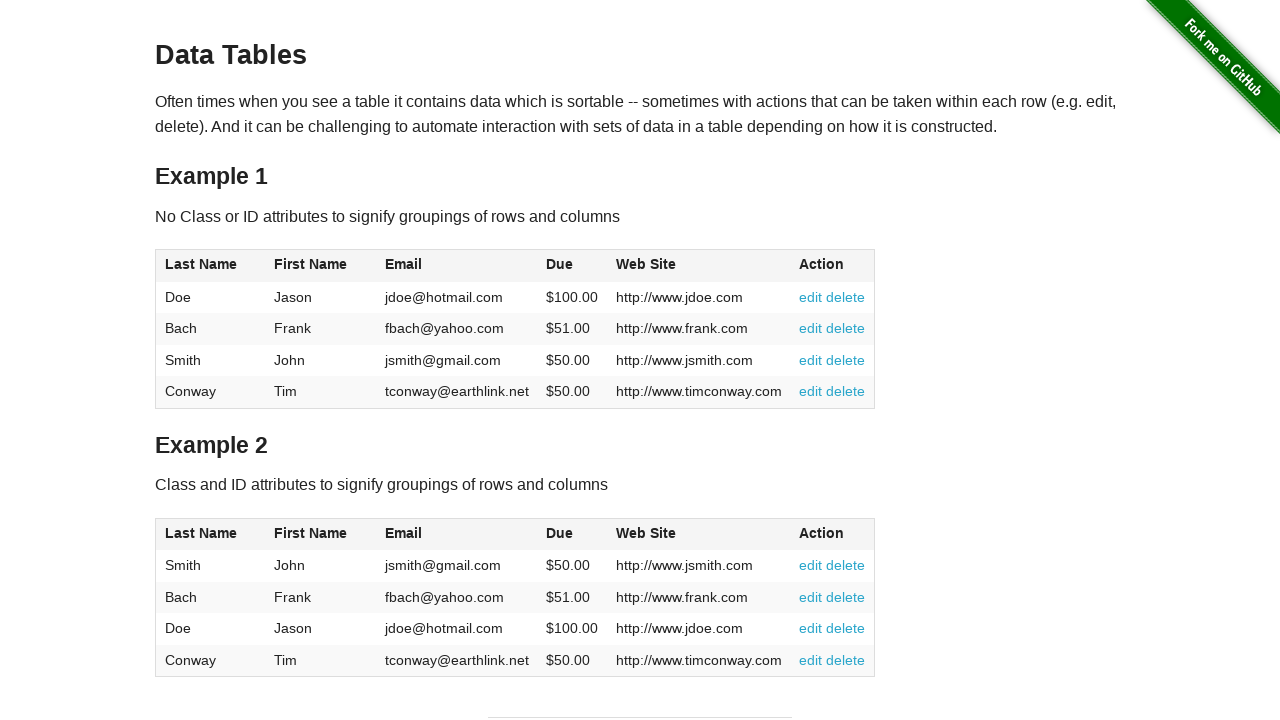

All dues values verified to be in descending order
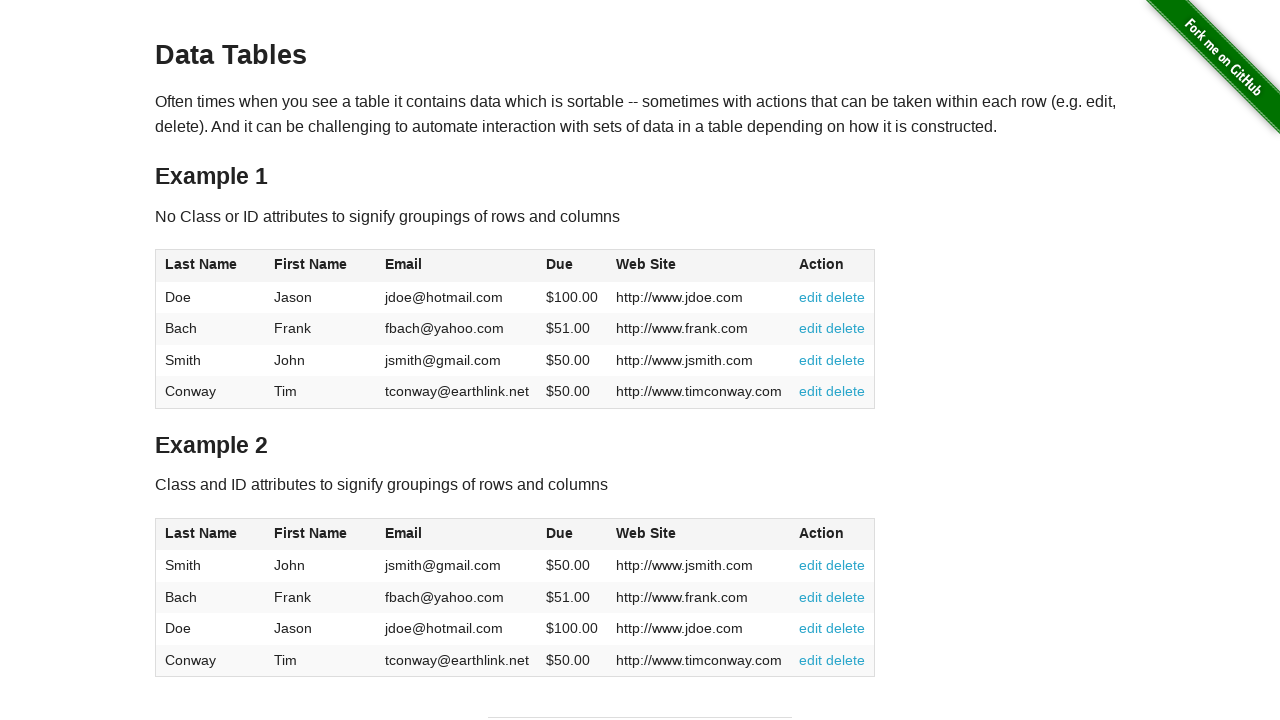

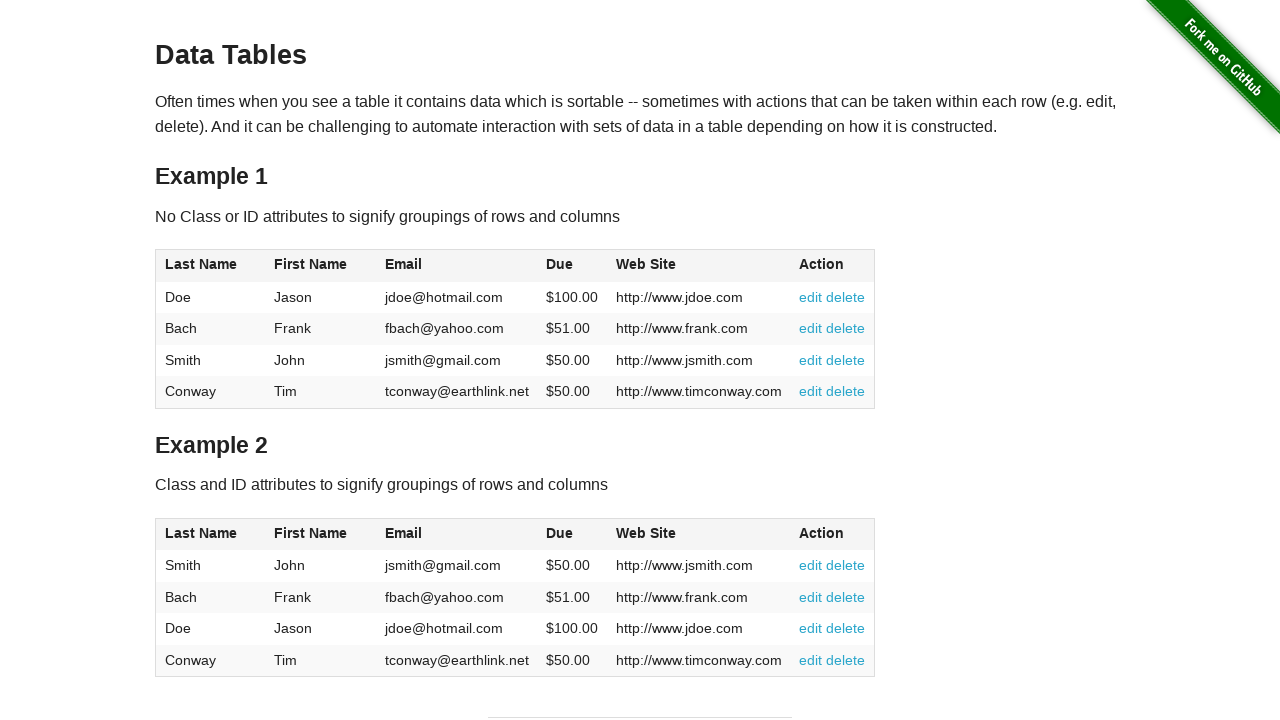